Tests basic browser navigation operations including going back in history, refreshing the page, and window management on Rahul Shetty Academy website

Starting URL: https://rahulshettyacademy.com/#/index

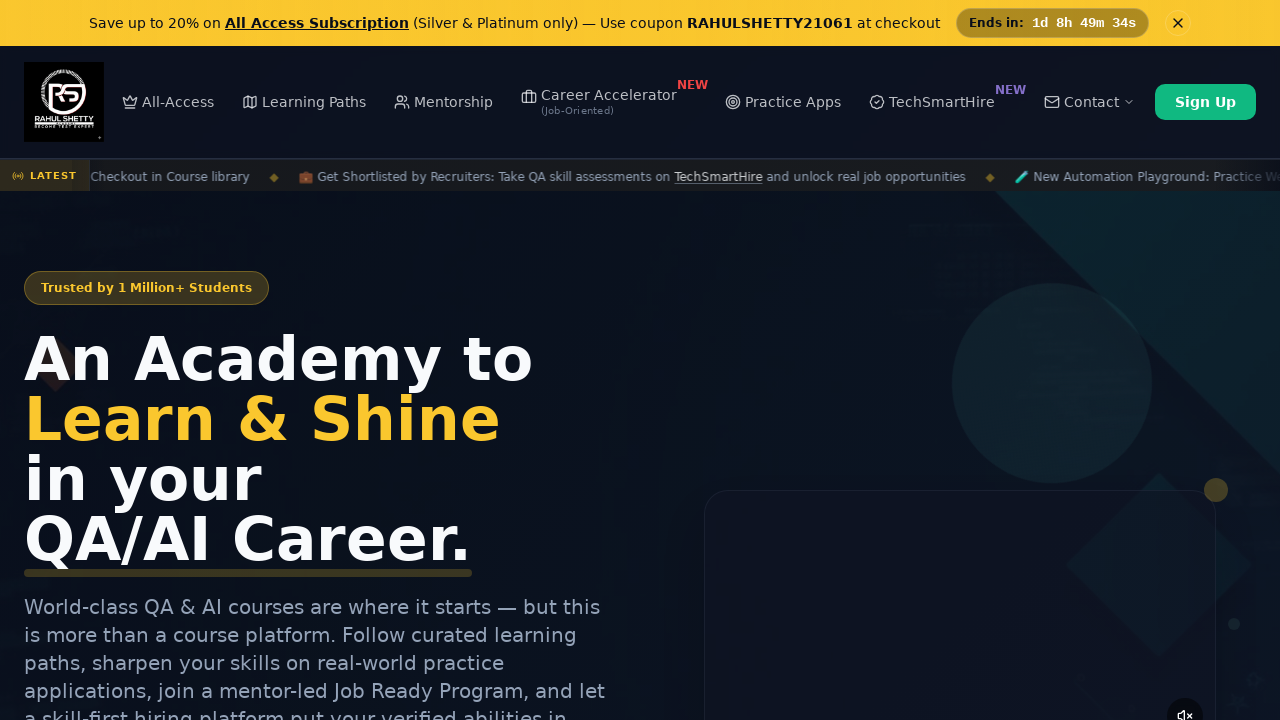

Set browser viewport to 1920x1080
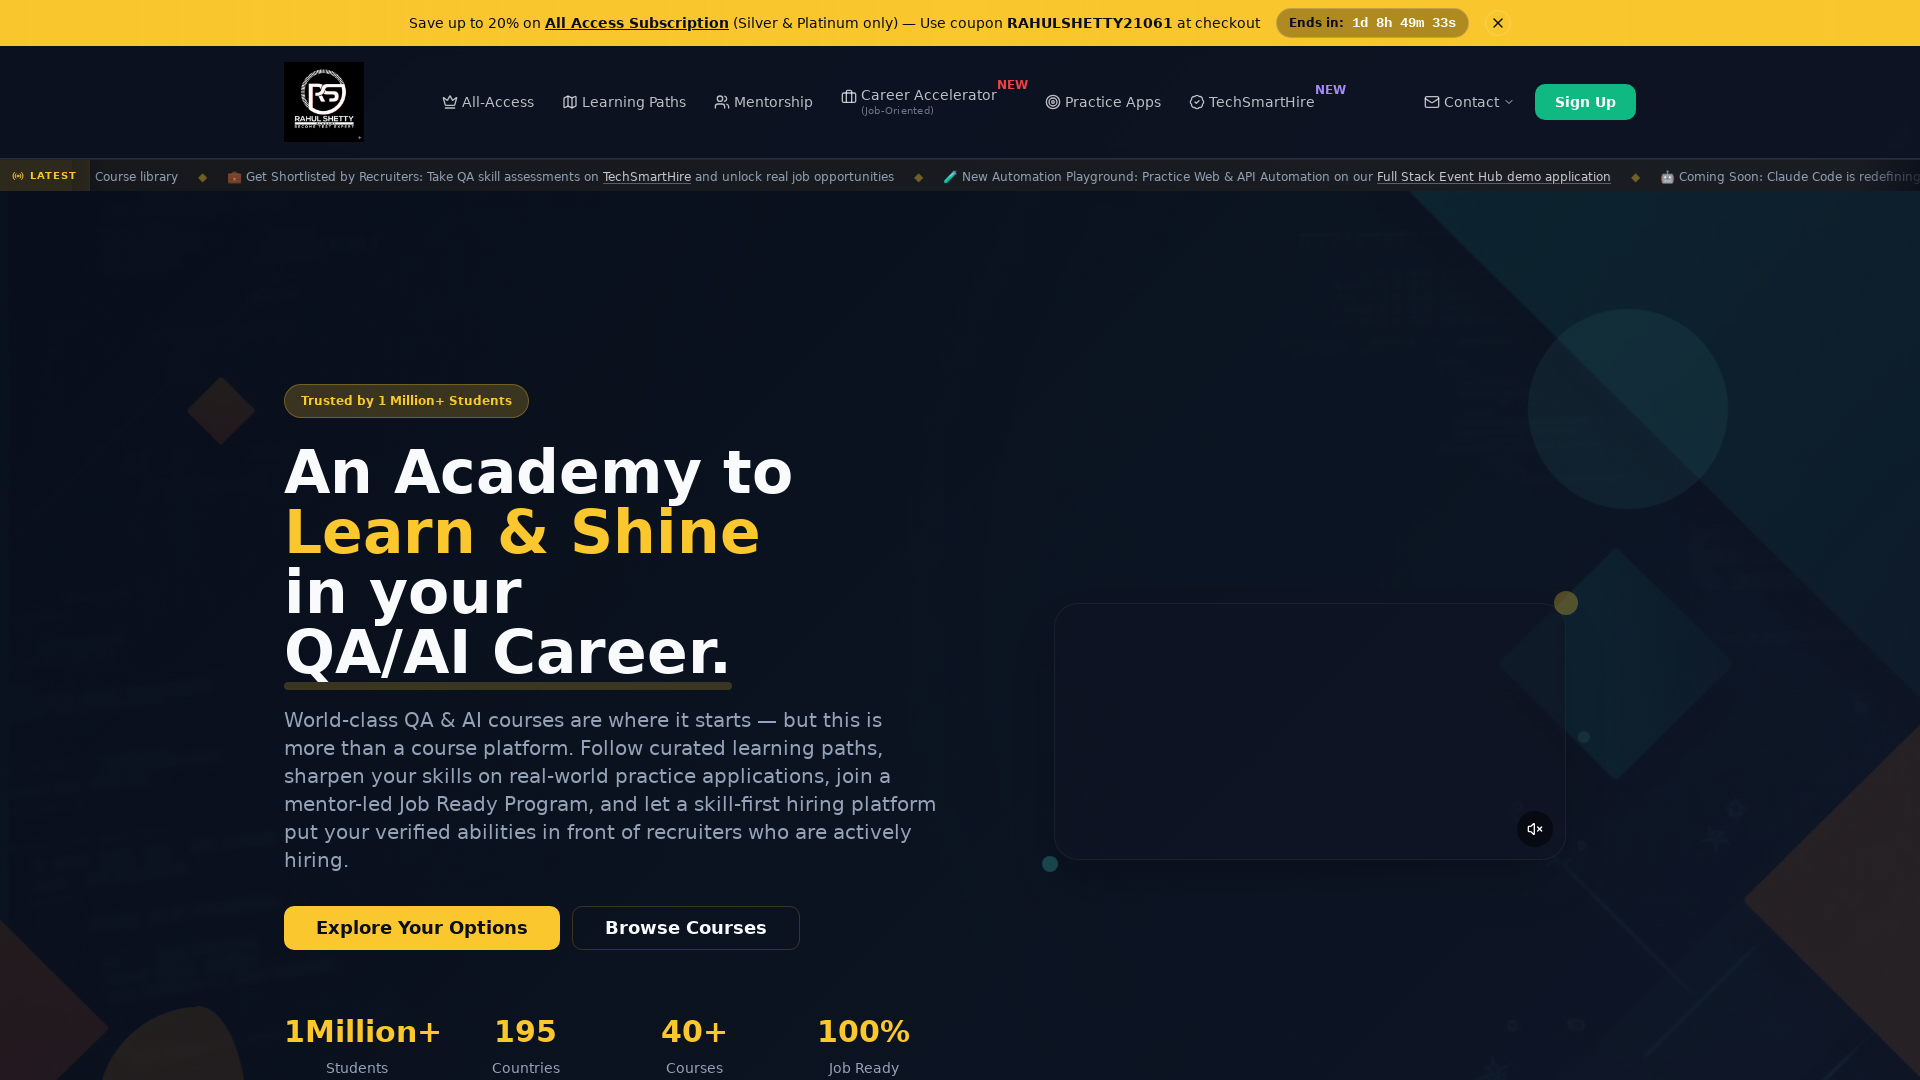

Navigated back in browser history
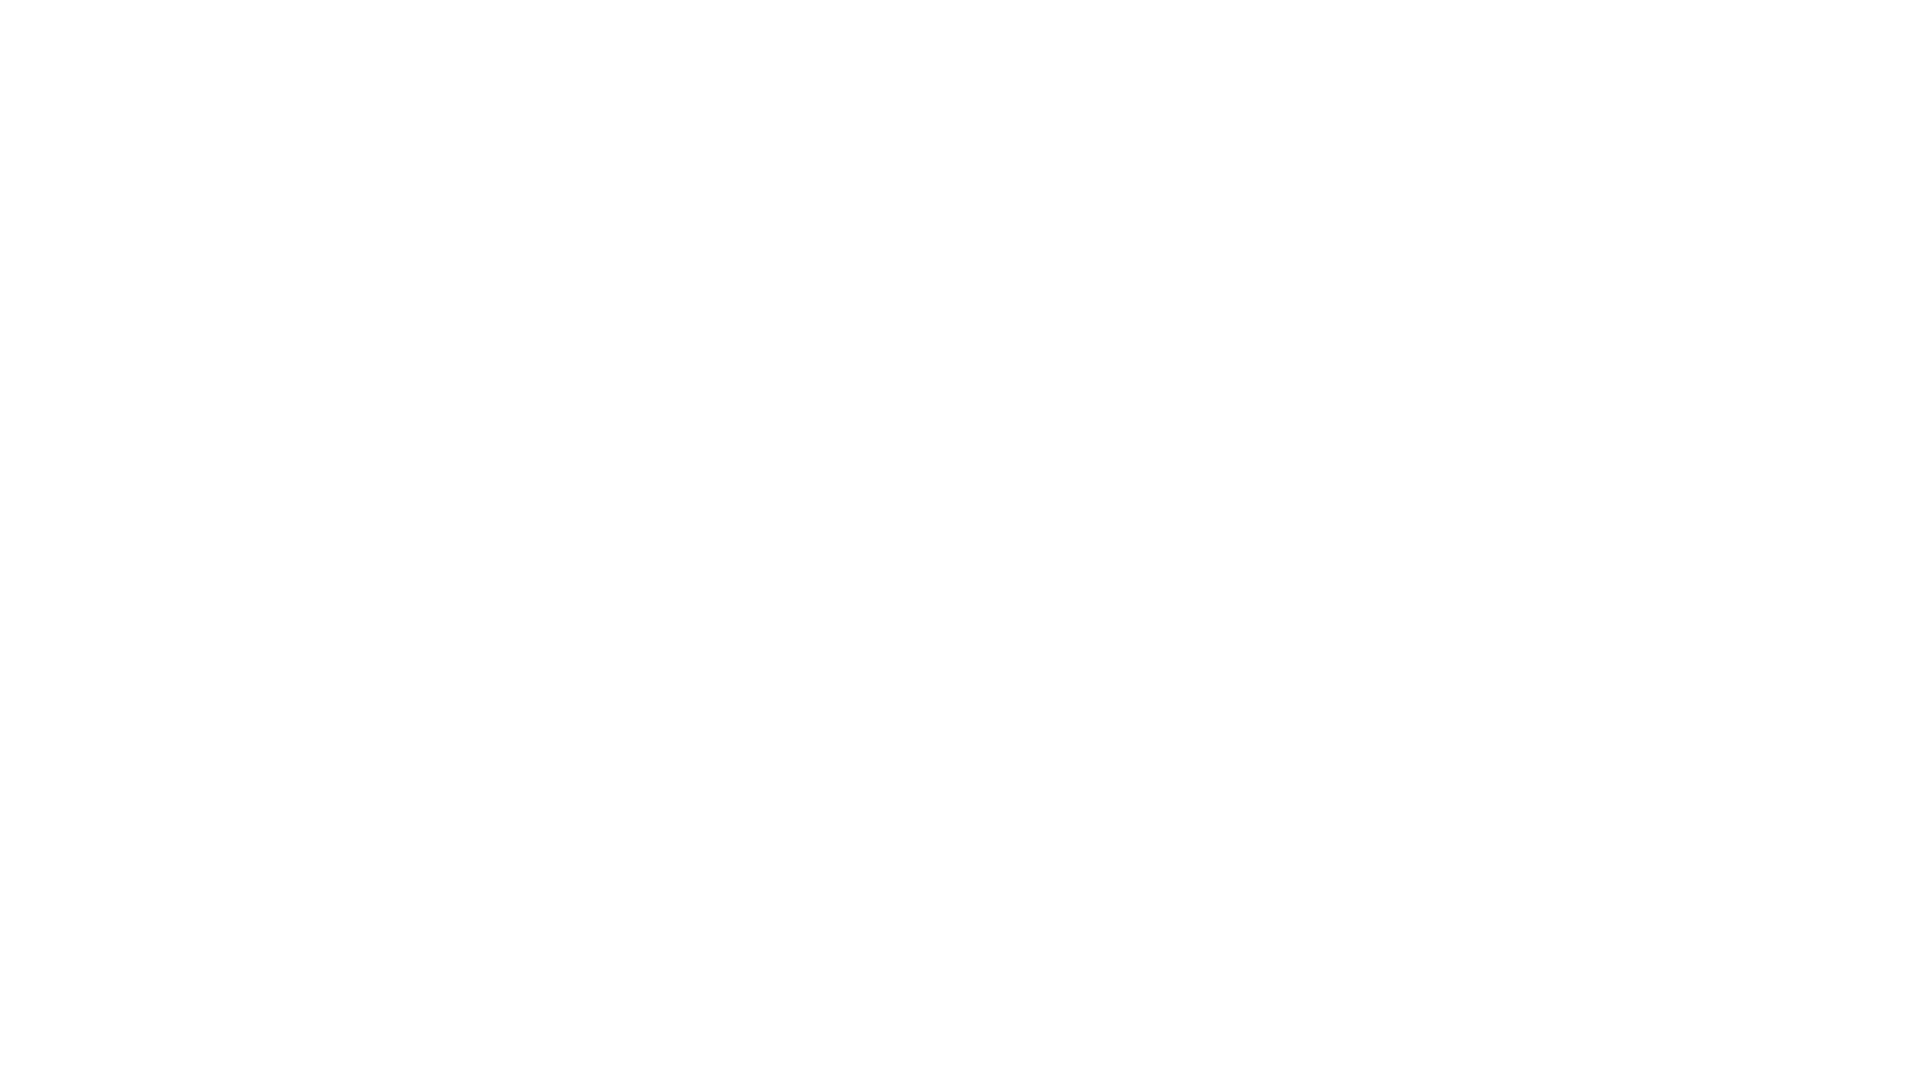

Refreshed the current page
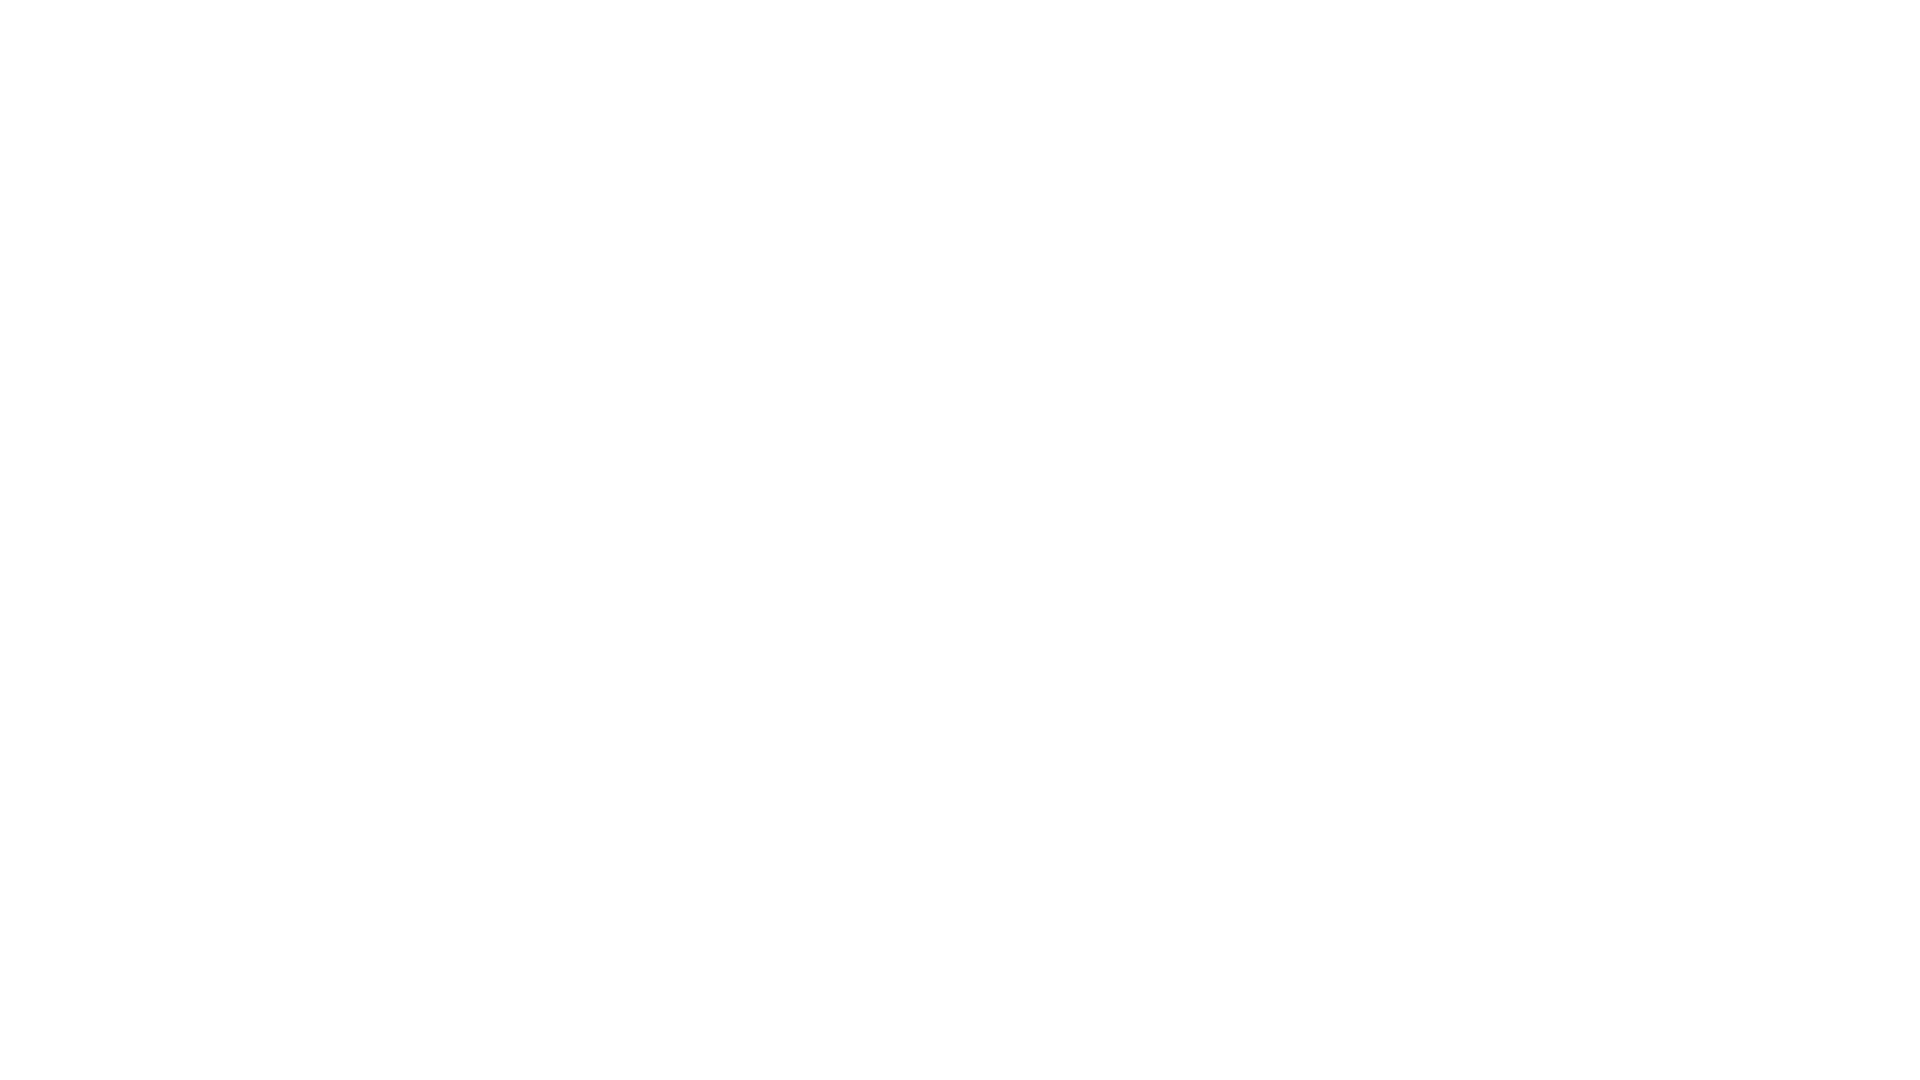

Retrieved page title: 
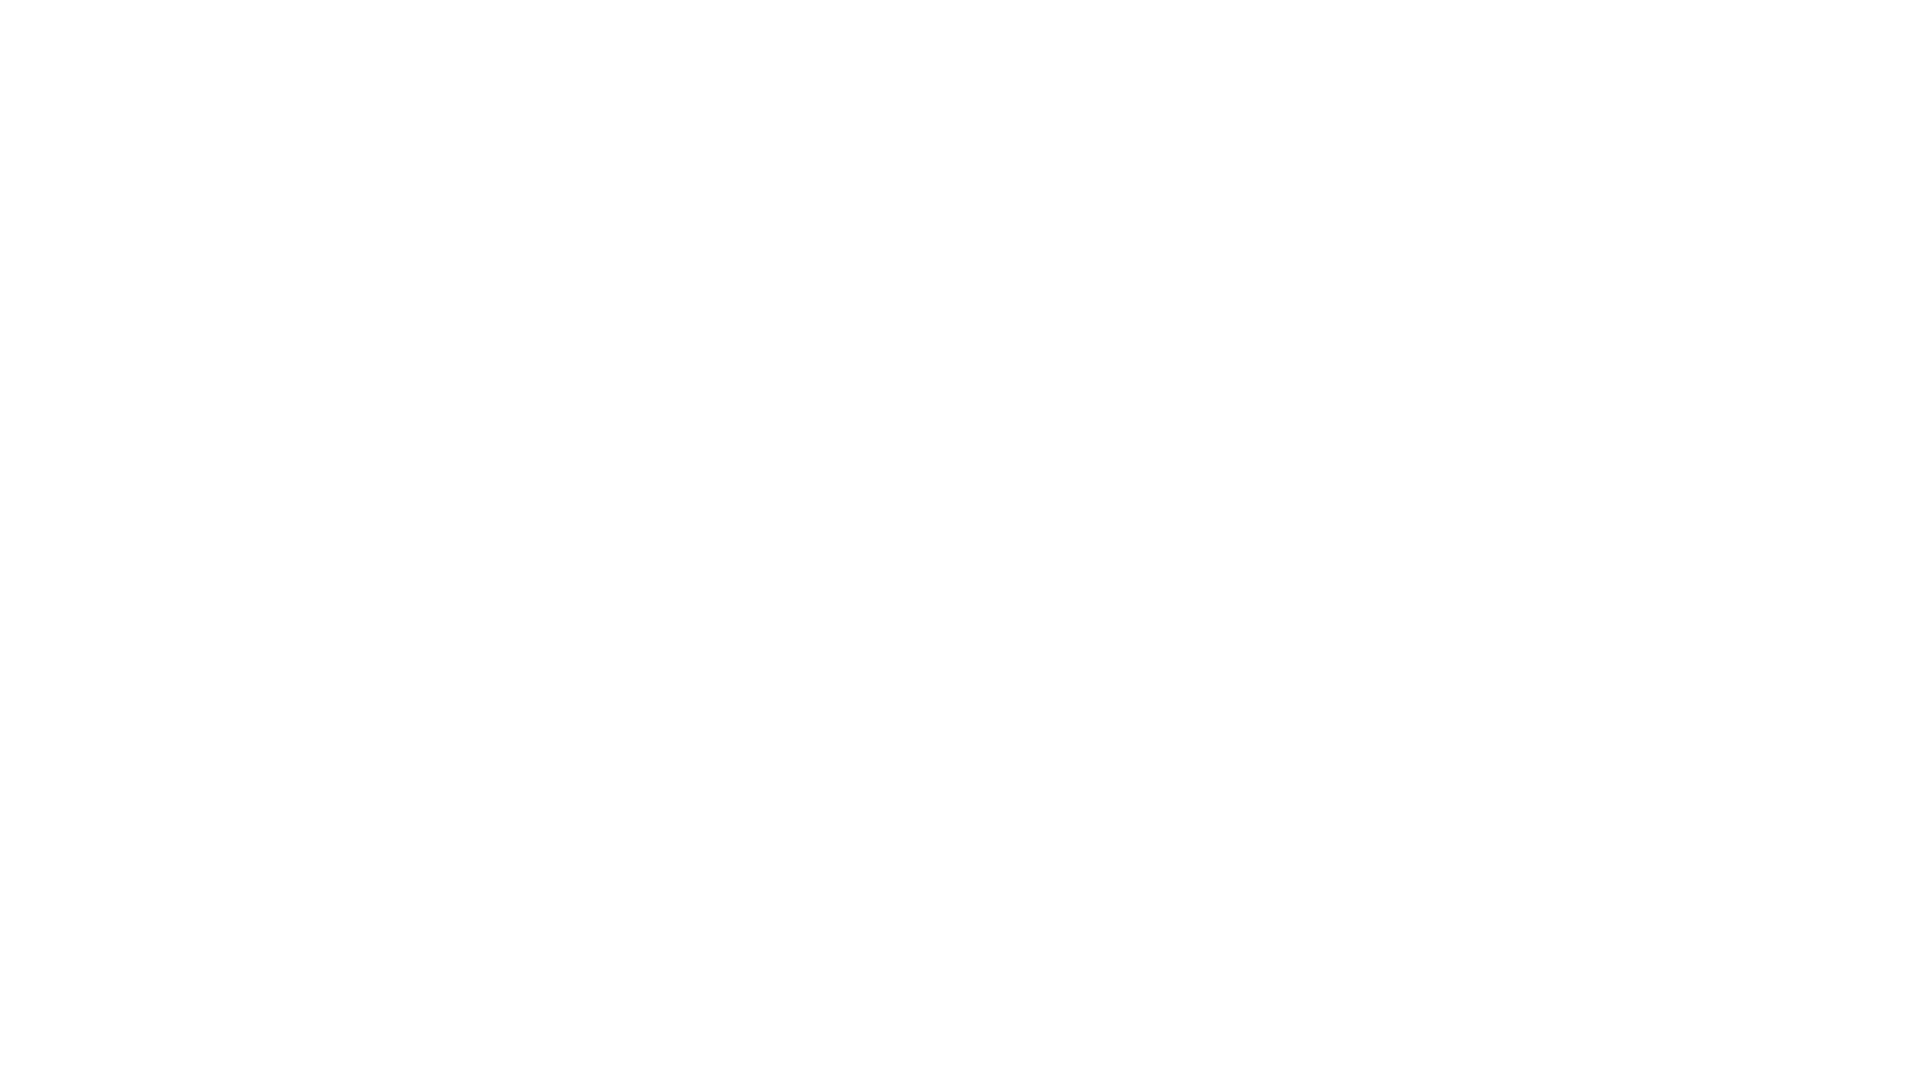

Retrieved current URL: about:blank
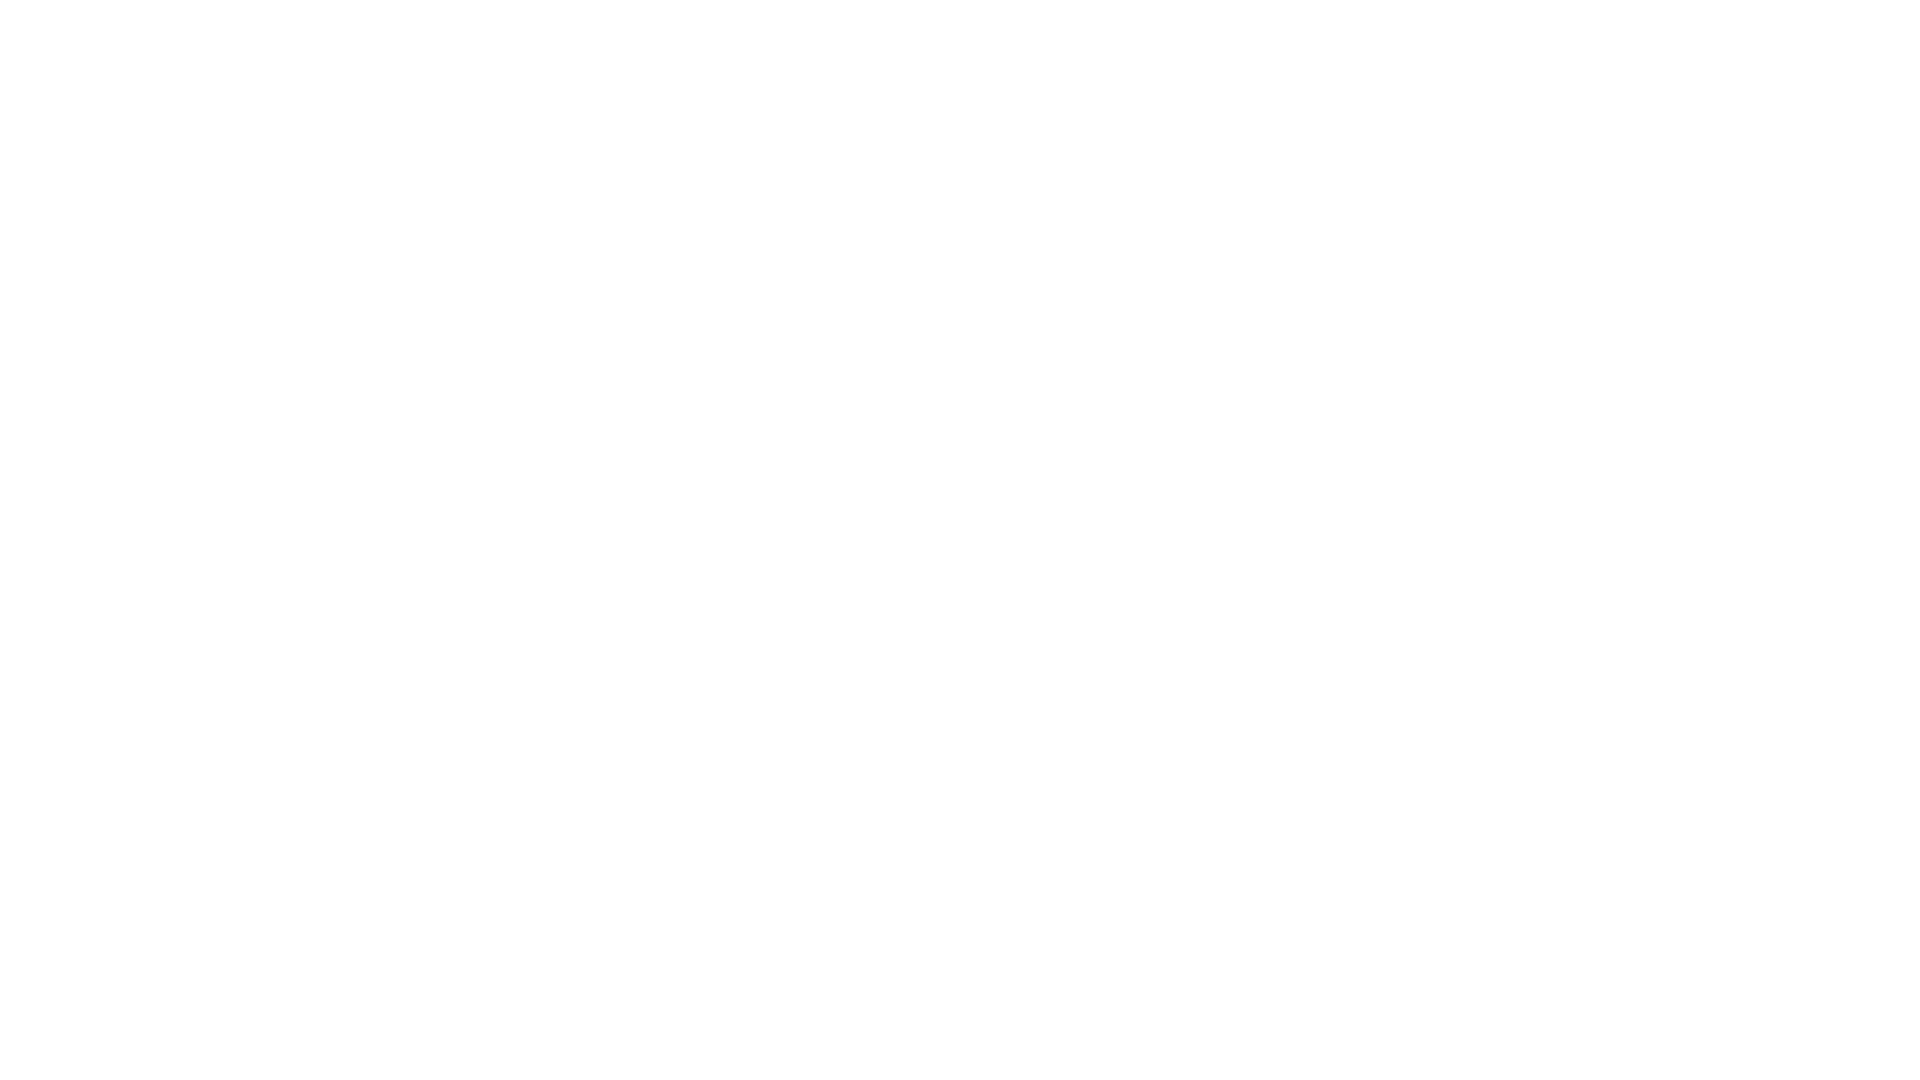

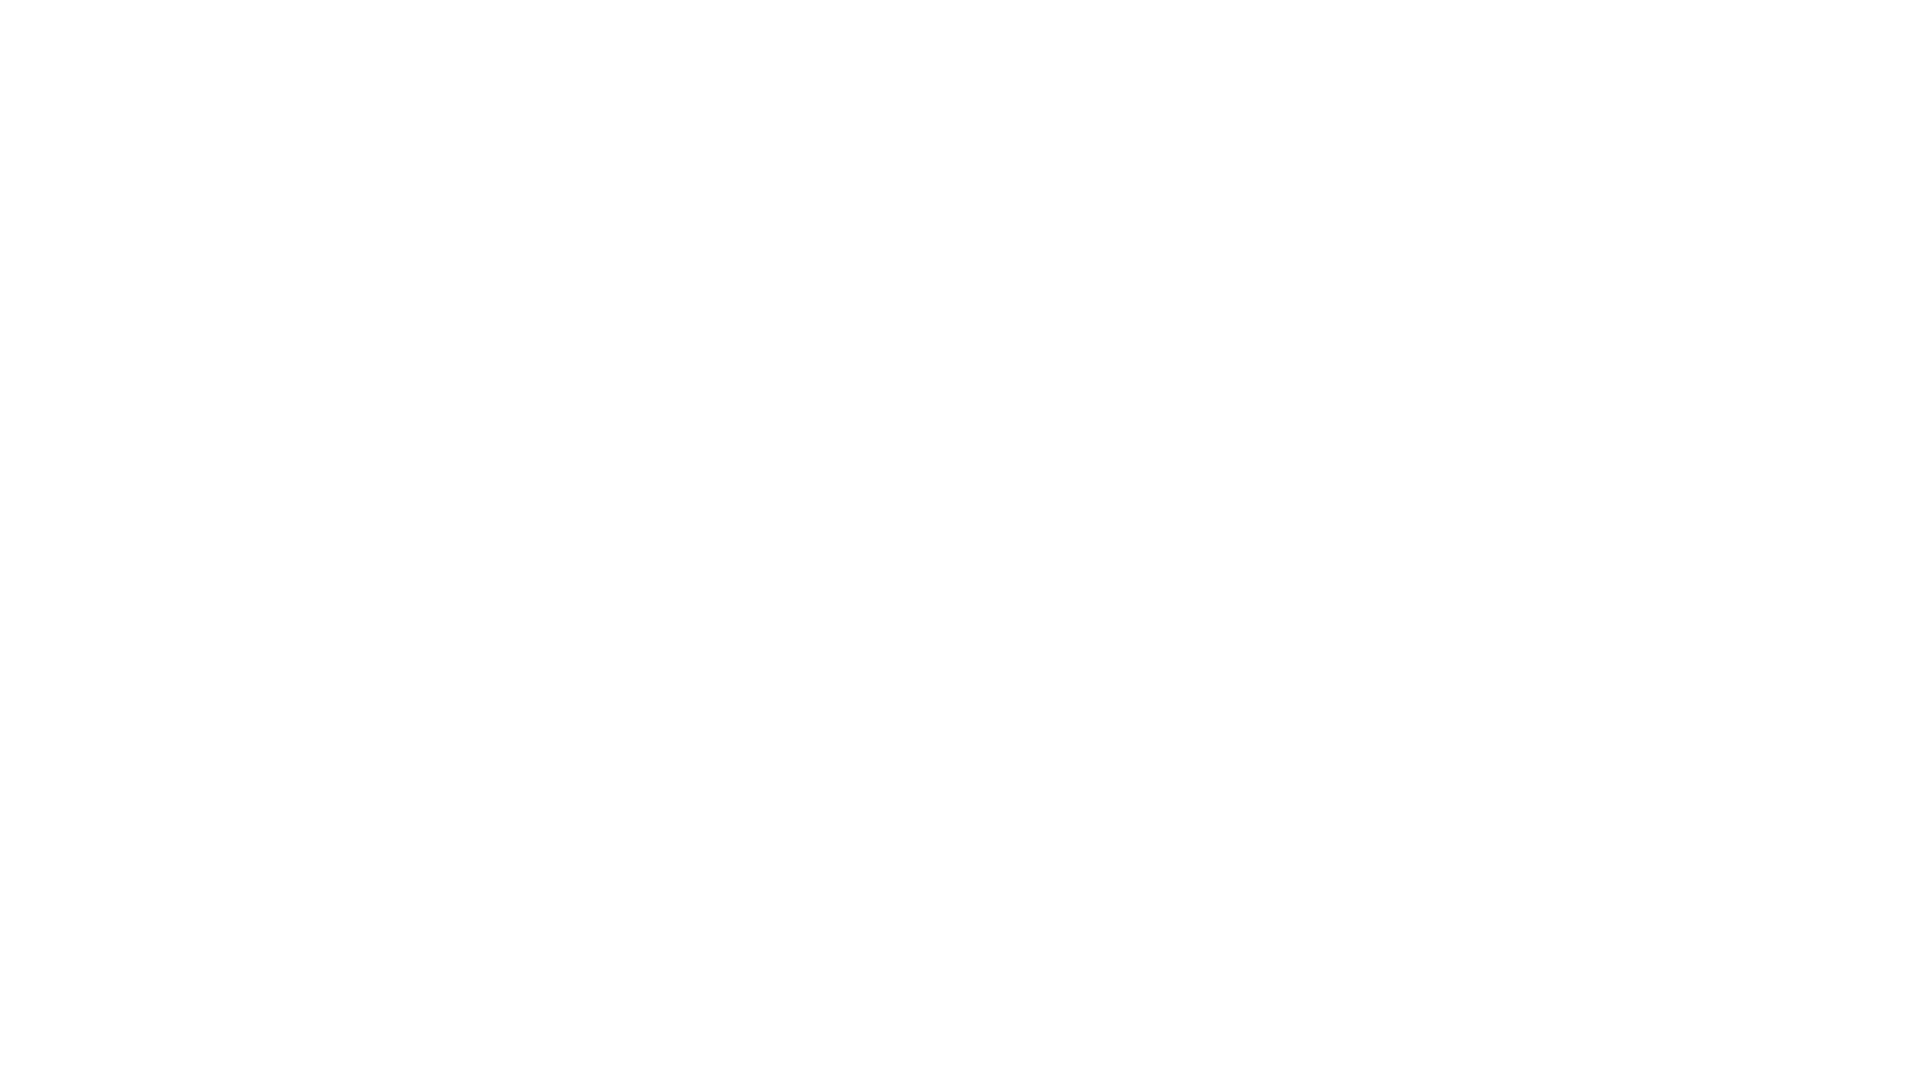